Tests popup/modal interaction on a training website by clicking a launcher button, waiting for a modal to appear, filling in form fields within the modal, and submitting the form.

Starting URL: https://training-support.net/webelements/popups

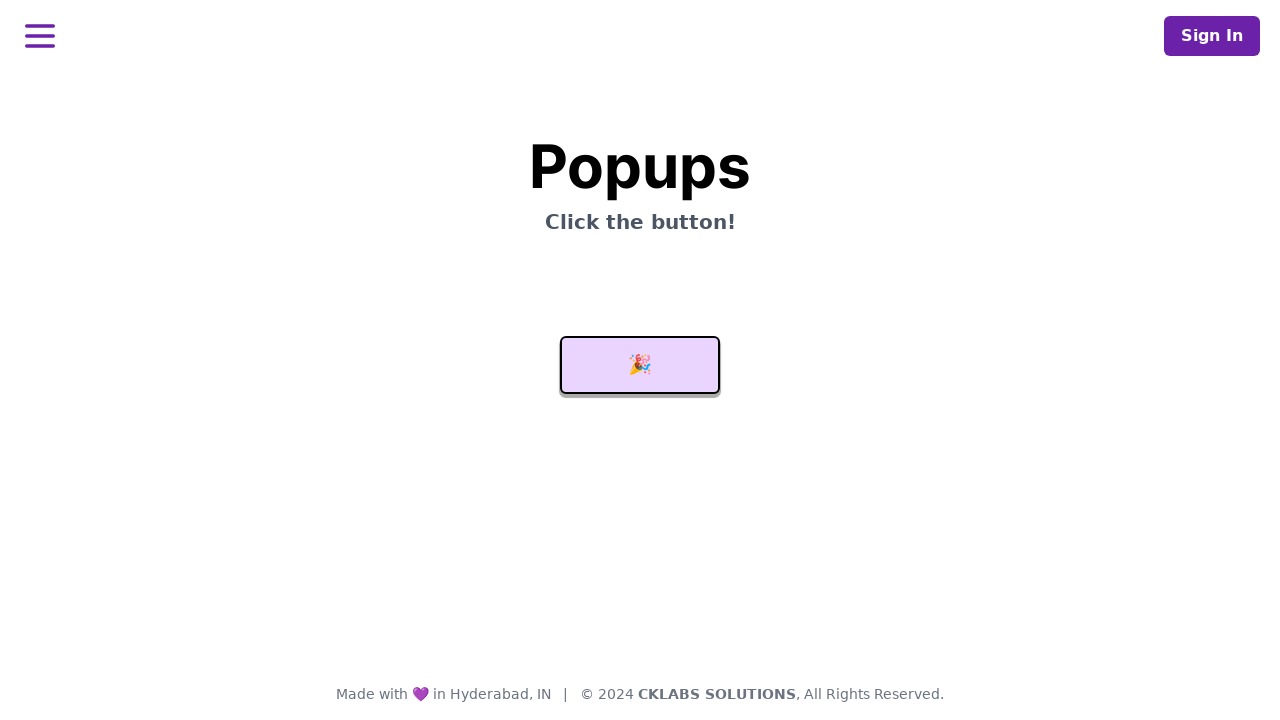

Clicked launcher button to open popup modal at (640, 365) on #launcher
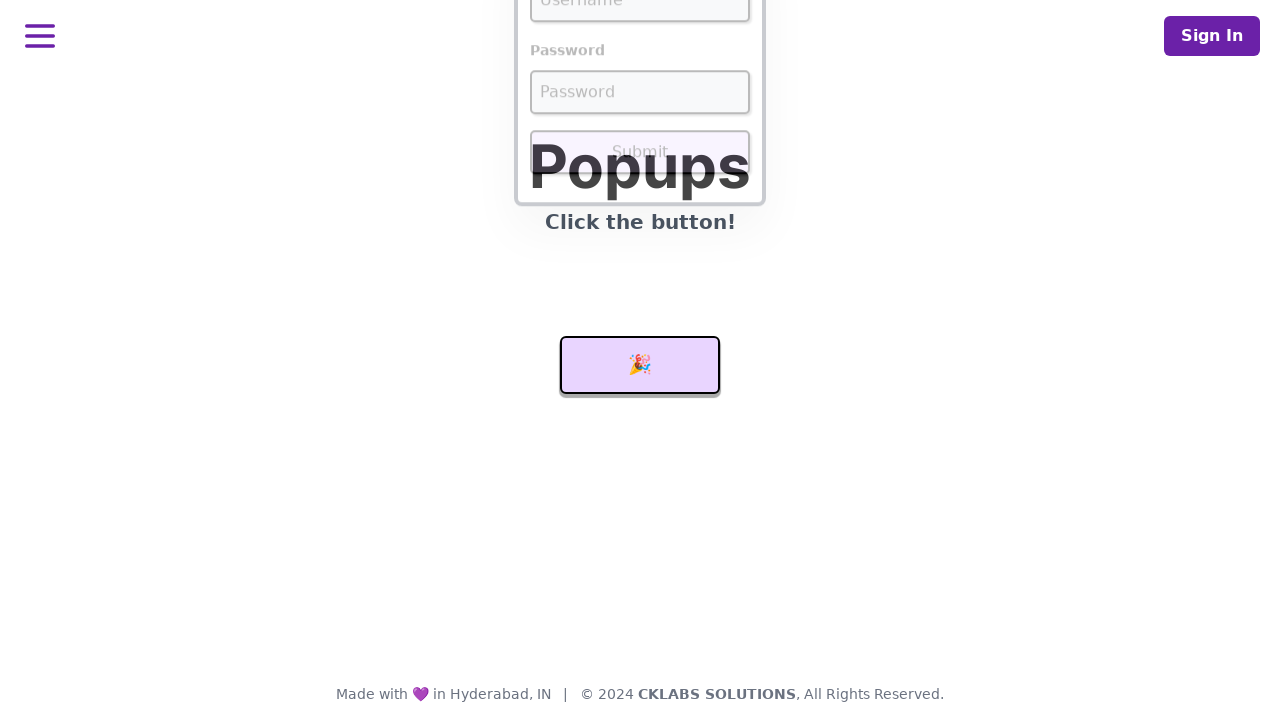

Modal username field is now visible
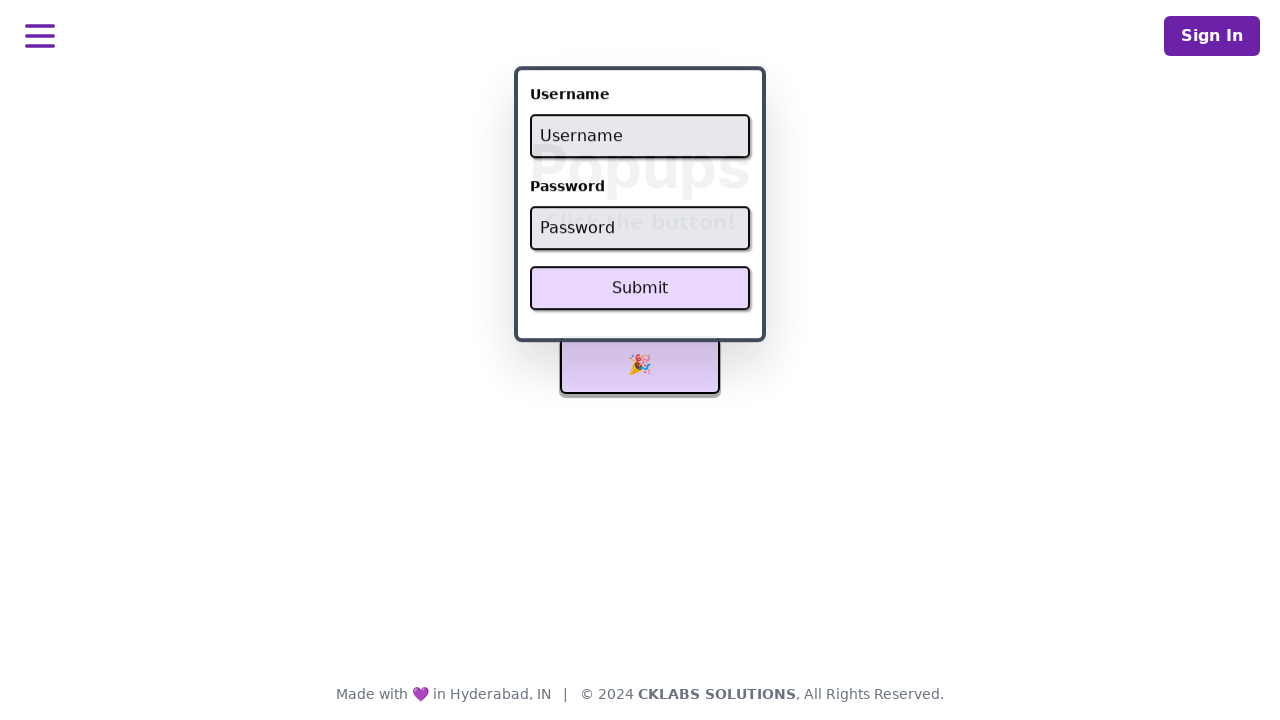

Filled username field with 'admin' on #username
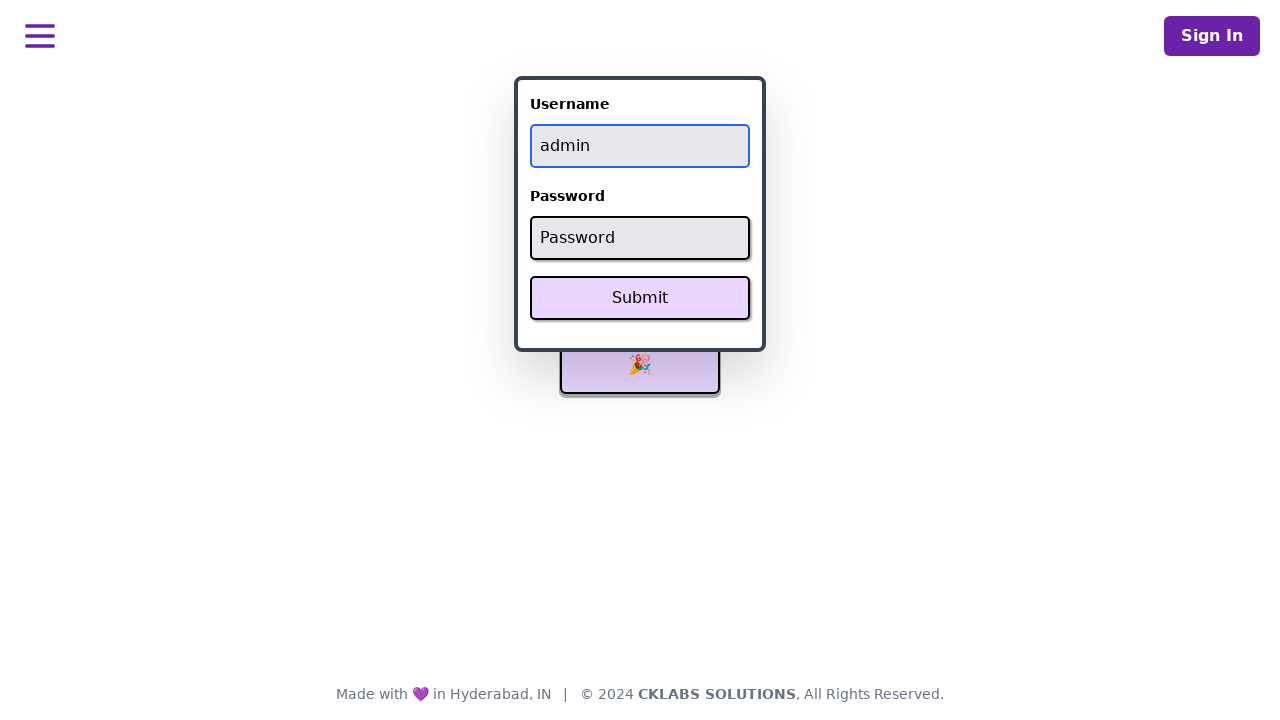

Filled password field with 'password' on #password
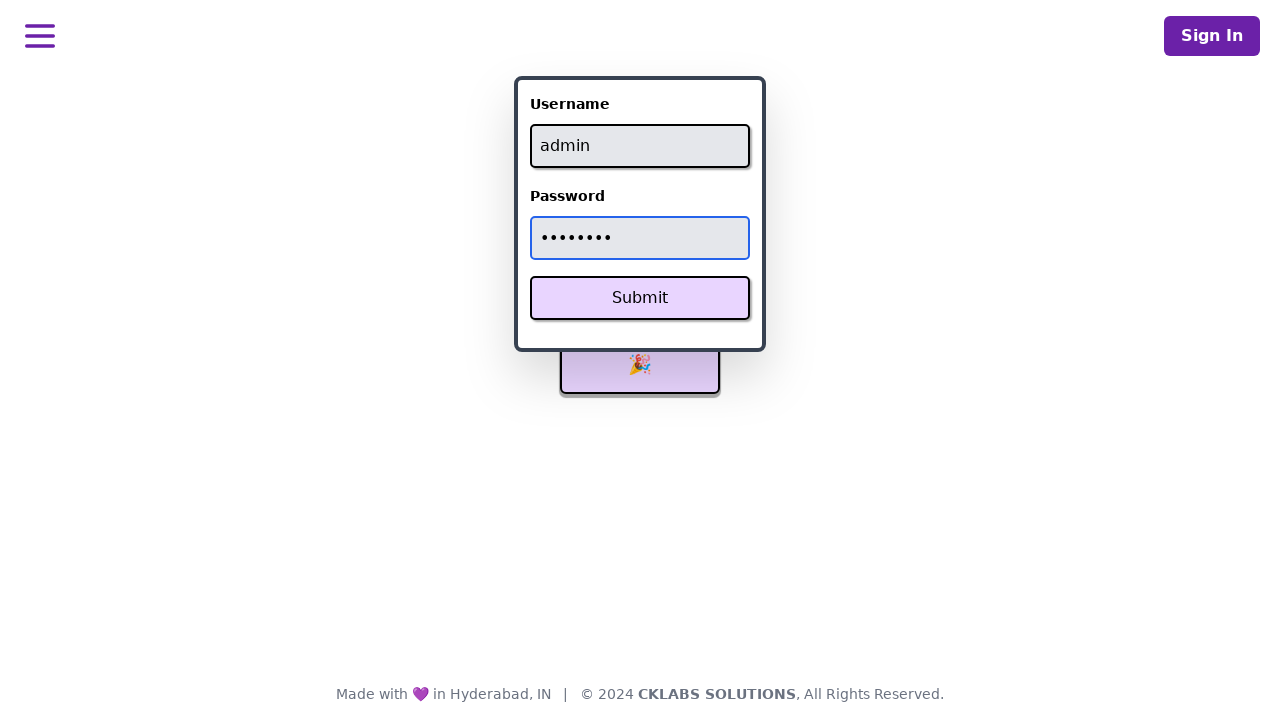

Clicked Submit button in modal at (640, 298) on xpath=//button[text()='Submit']
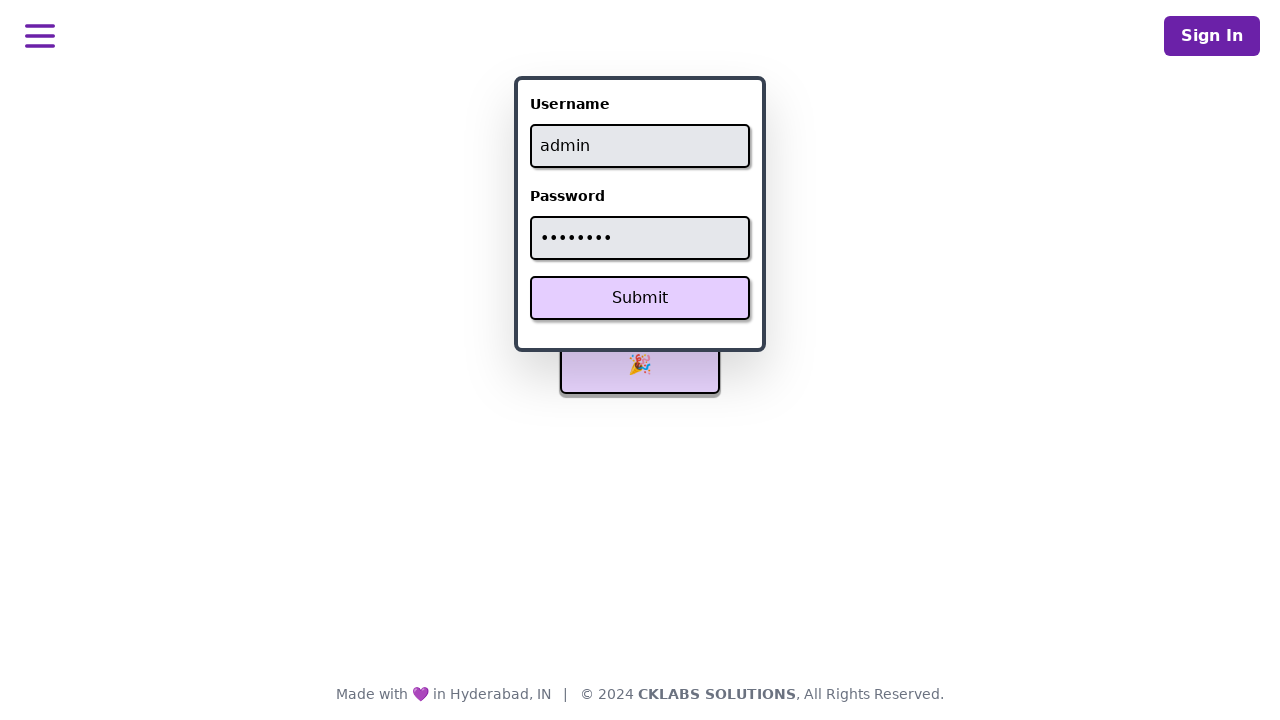

Success message appeared on page
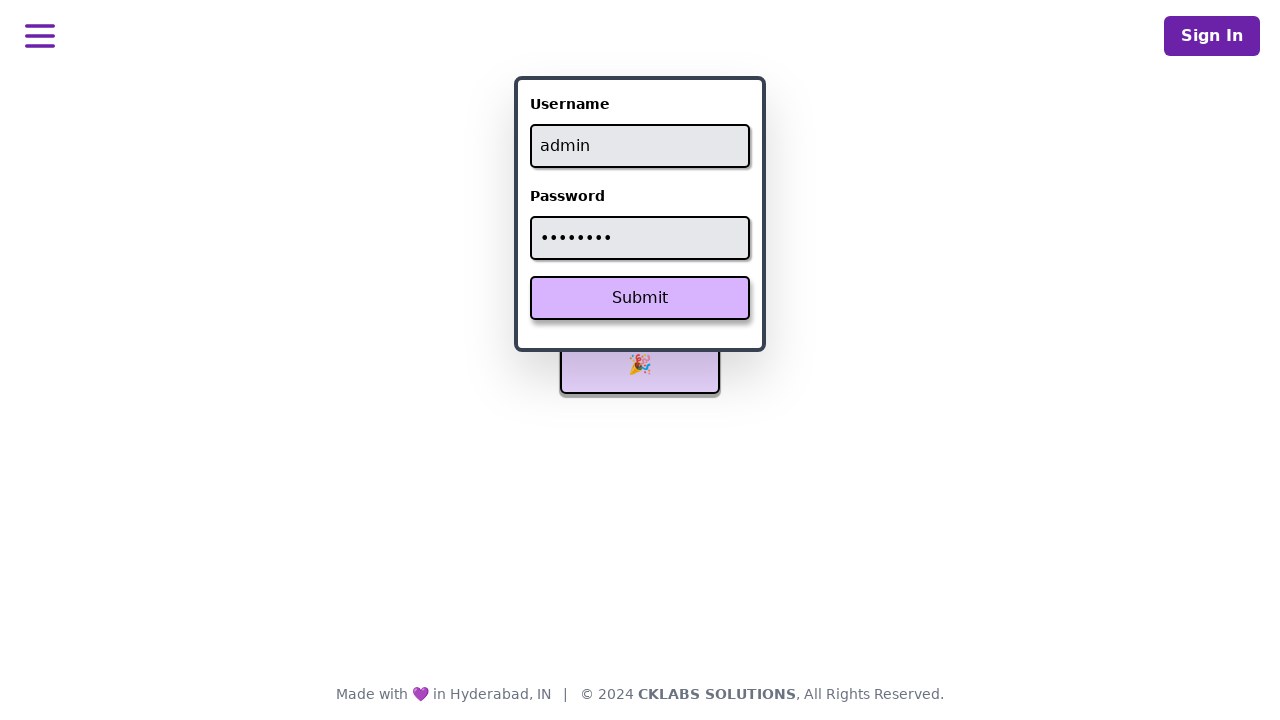

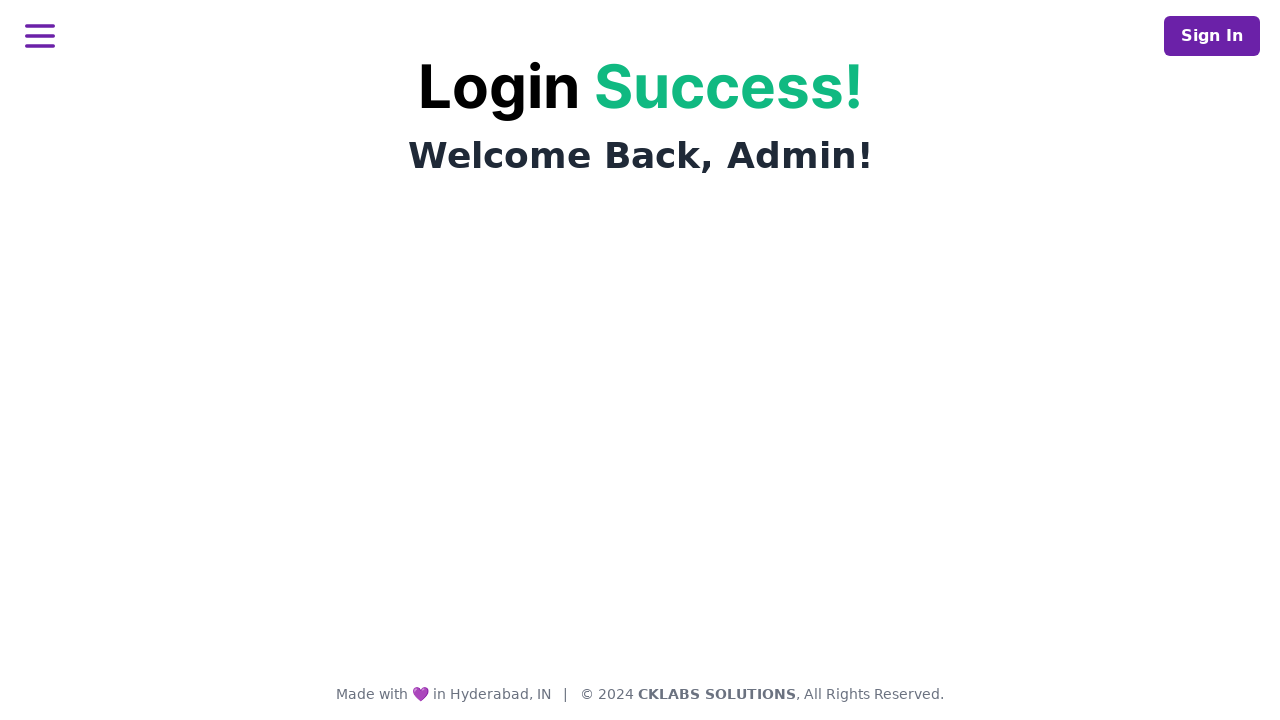